Tests direct navigation to the password reset page by clicking the forgot password link

Starting URL: https://login.salesforce.com/

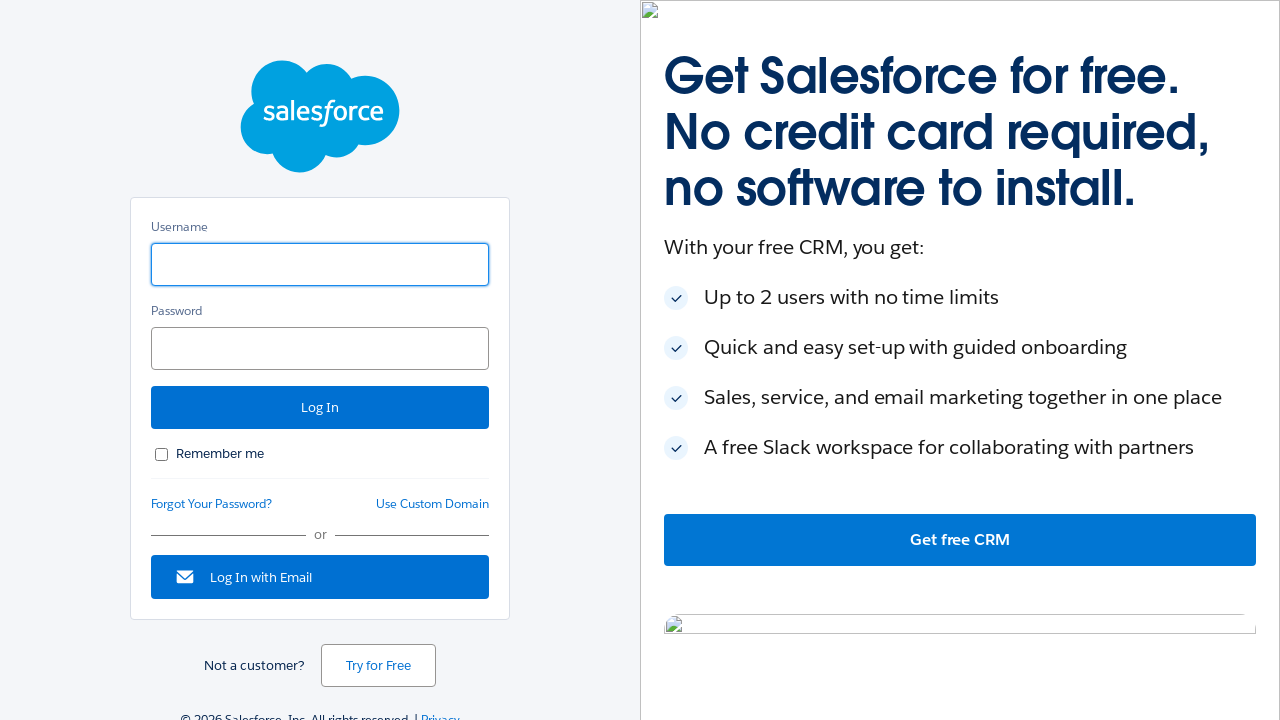

Clicked 'Forgot Your Password?' link to navigate to password reset page at (212, 504) on text=Forgot Your Password?
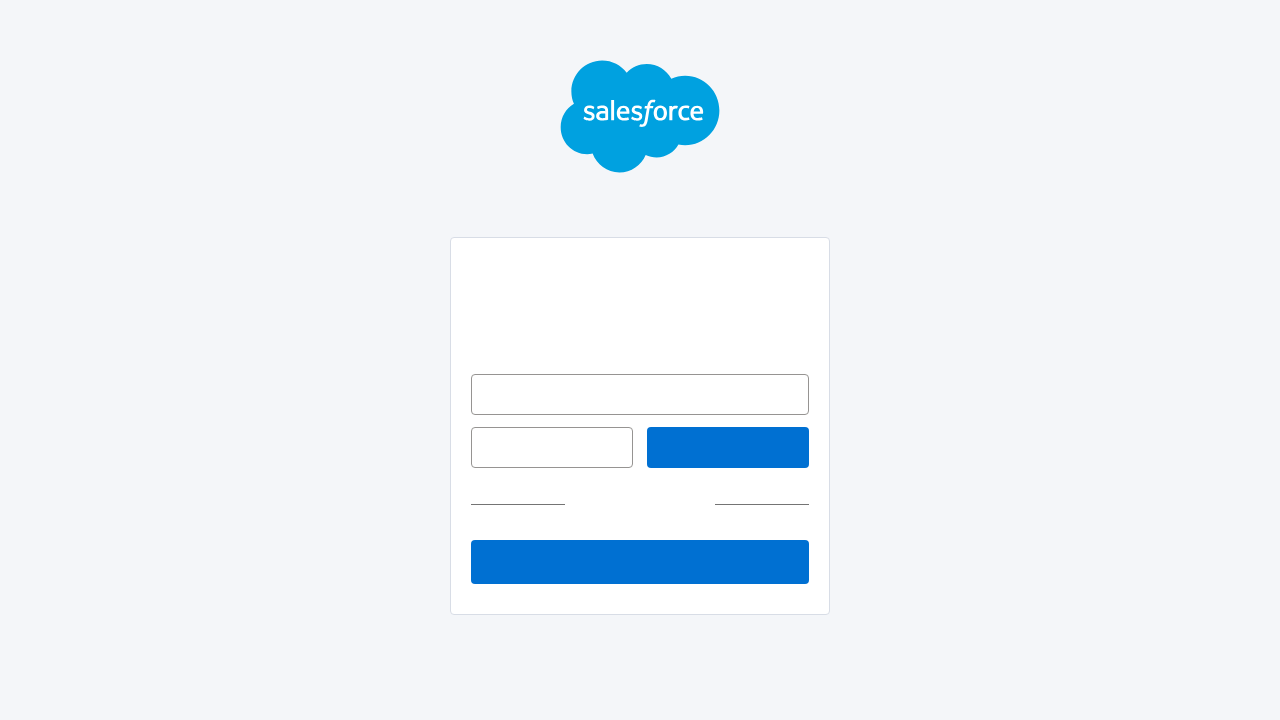

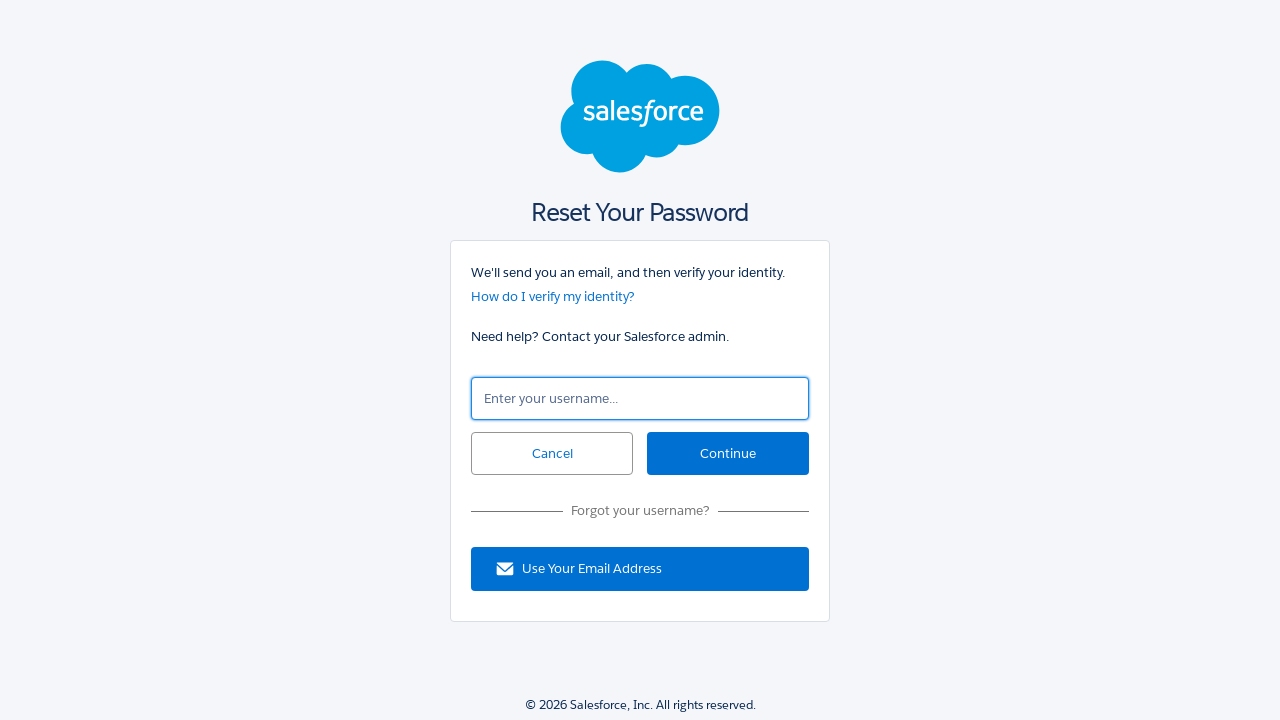